Tests a dropdown select element by iterating through all available options and selecting each one sequentially

Starting URL: https://syntaxprojects.com/basic-select-dropdown-demo.php

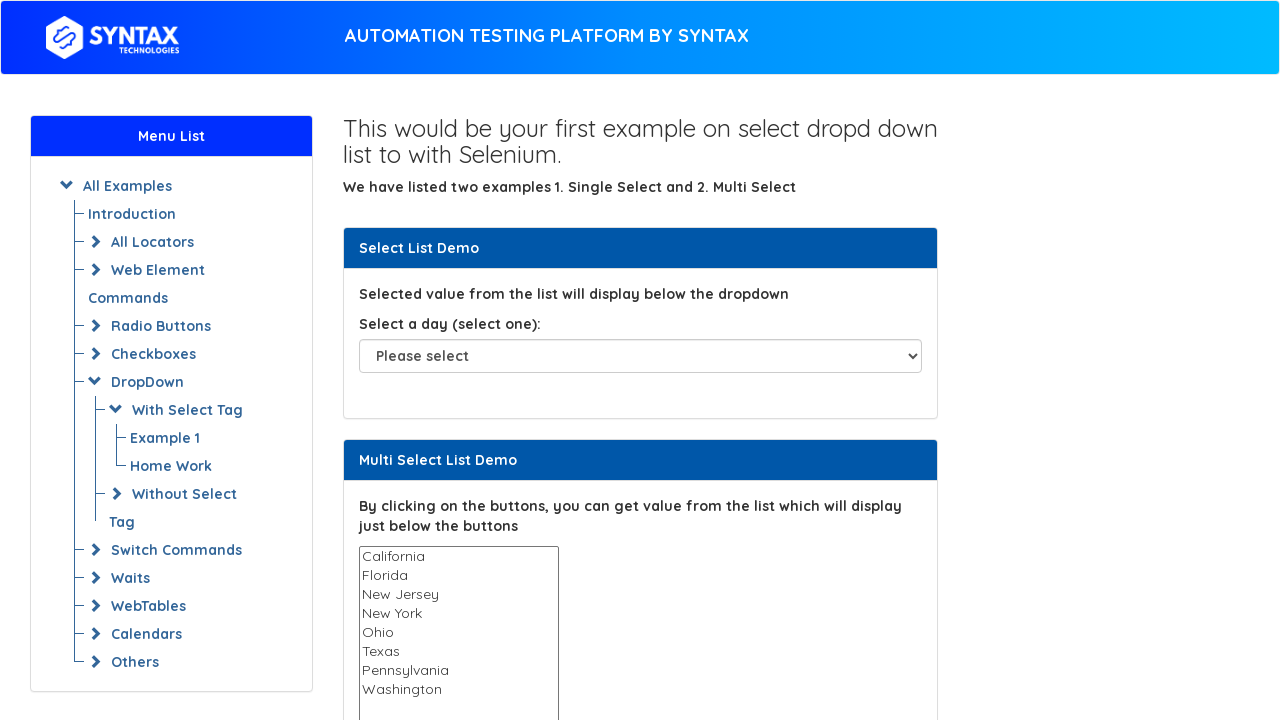

Located the dropdown element with id 'select-demo'
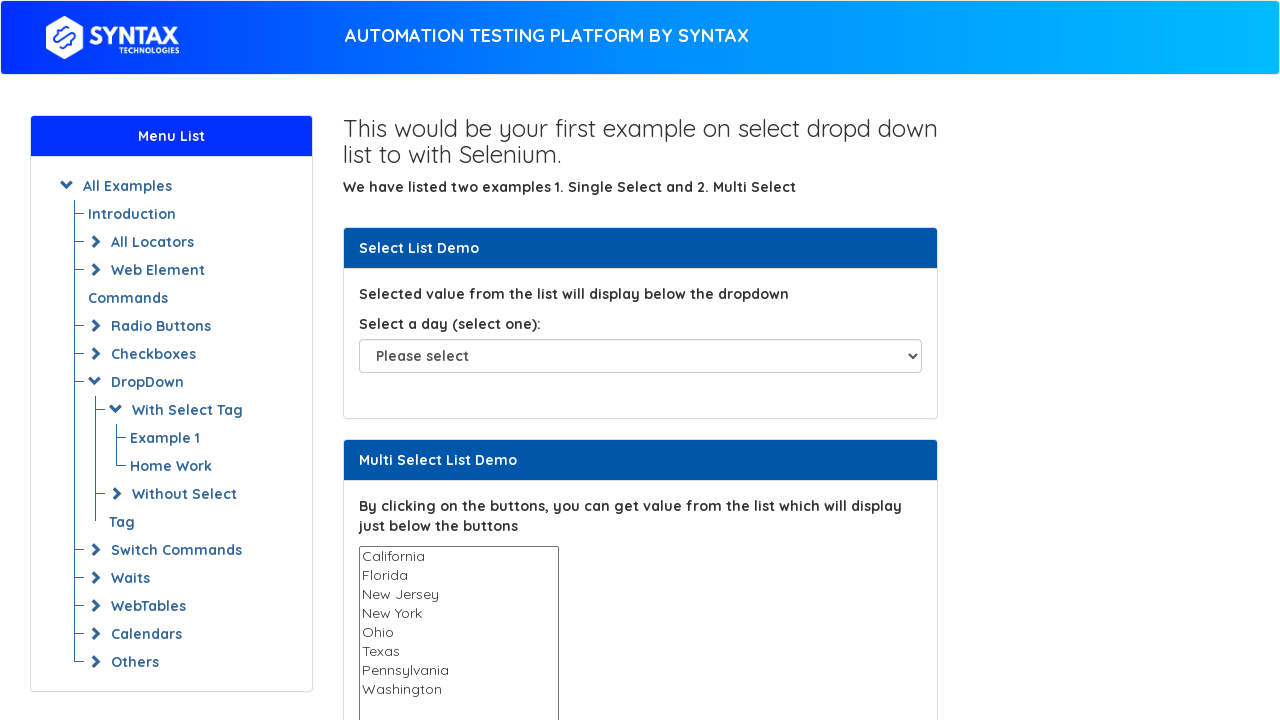

Dropdown element is now visible
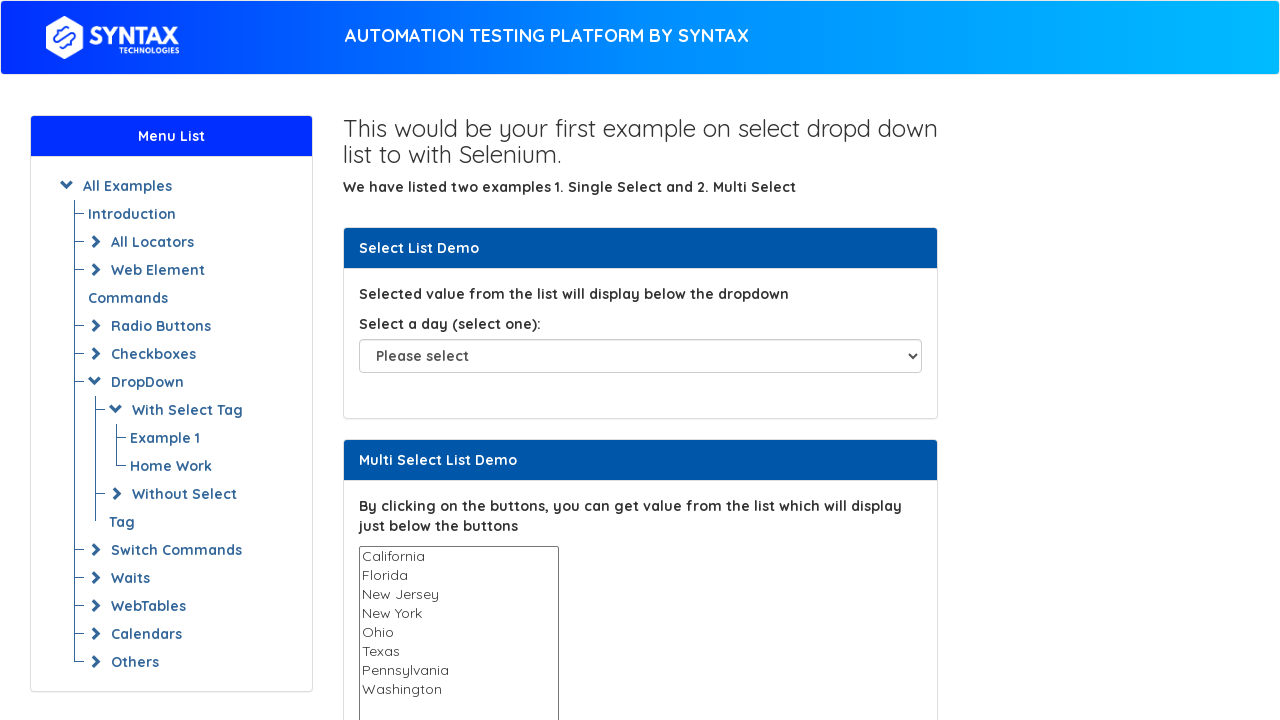

Retrieved all 8 options from the dropdown
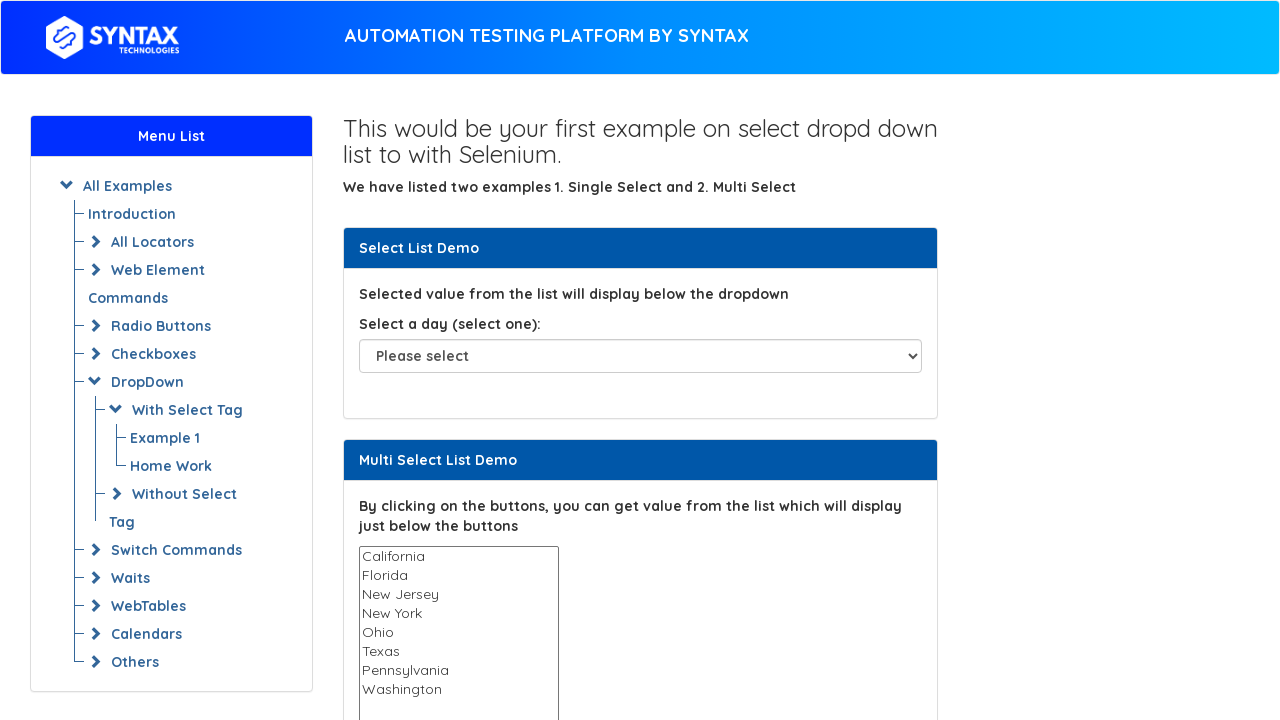

Selected dropdown option at index 1 on #select-demo
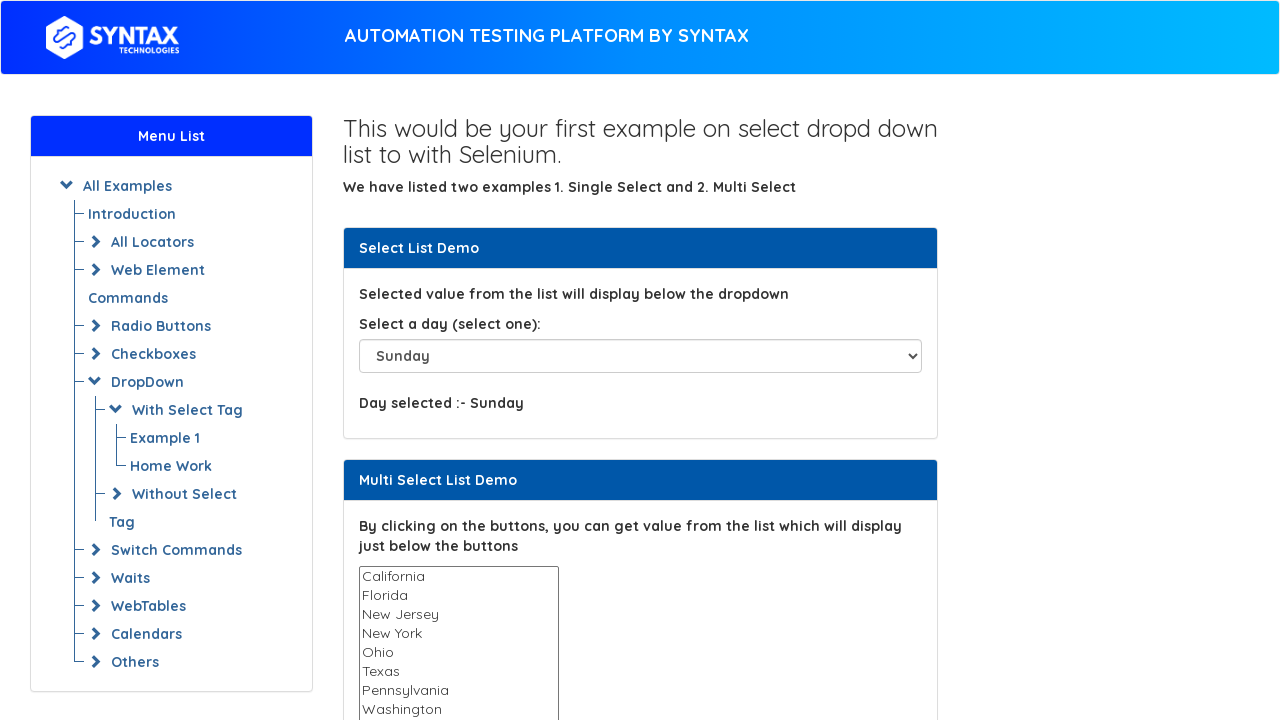

Waited 1 second to observe selection of option 1
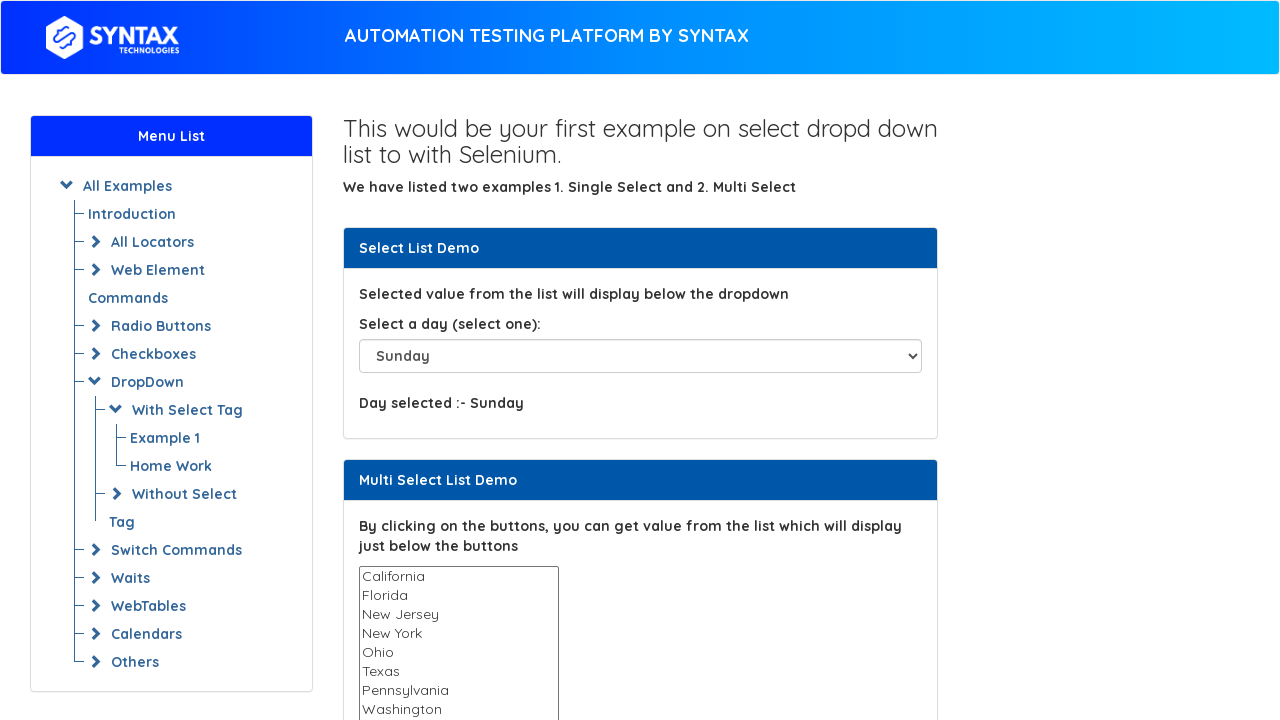

Selected dropdown option at index 2 on #select-demo
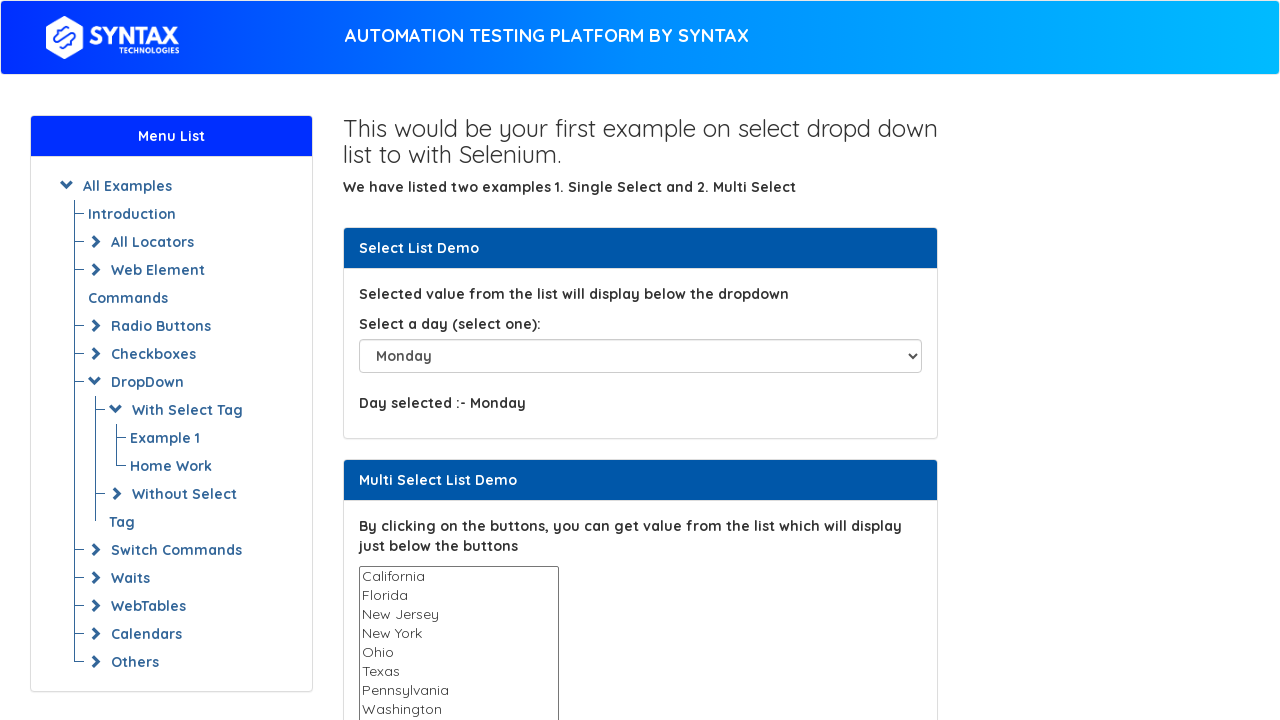

Waited 1 second to observe selection of option 2
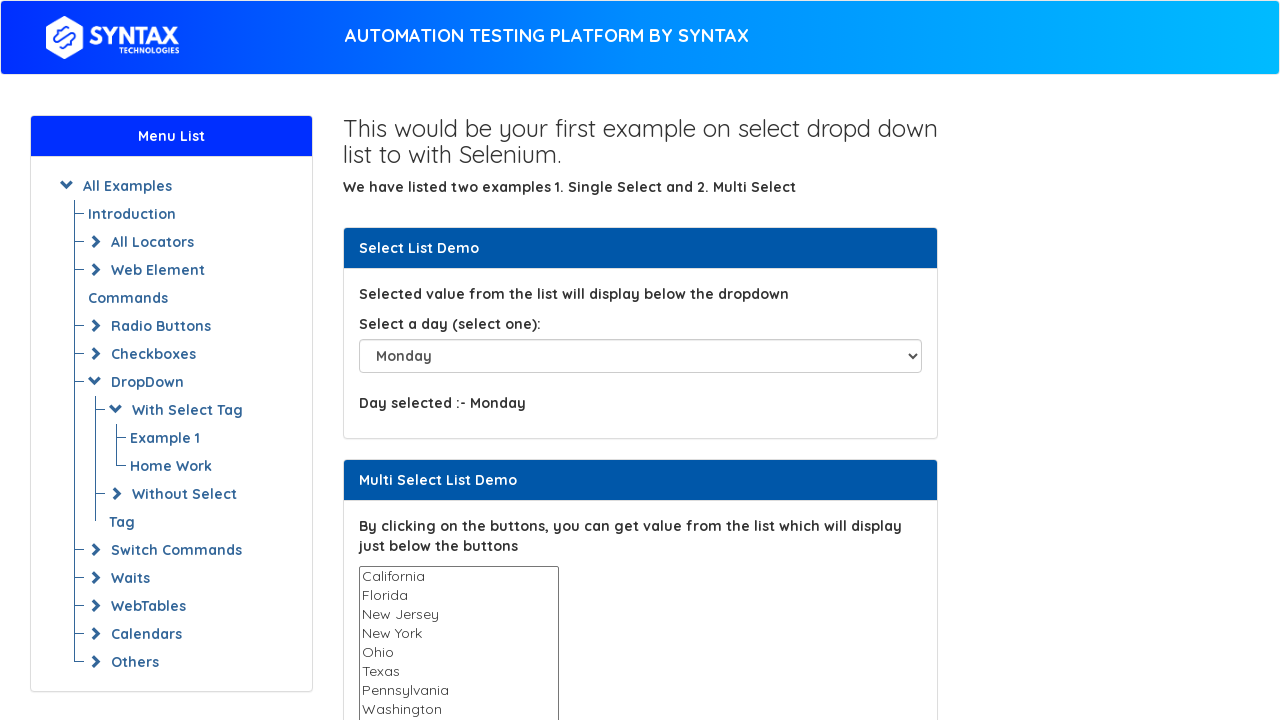

Selected dropdown option at index 3 on #select-demo
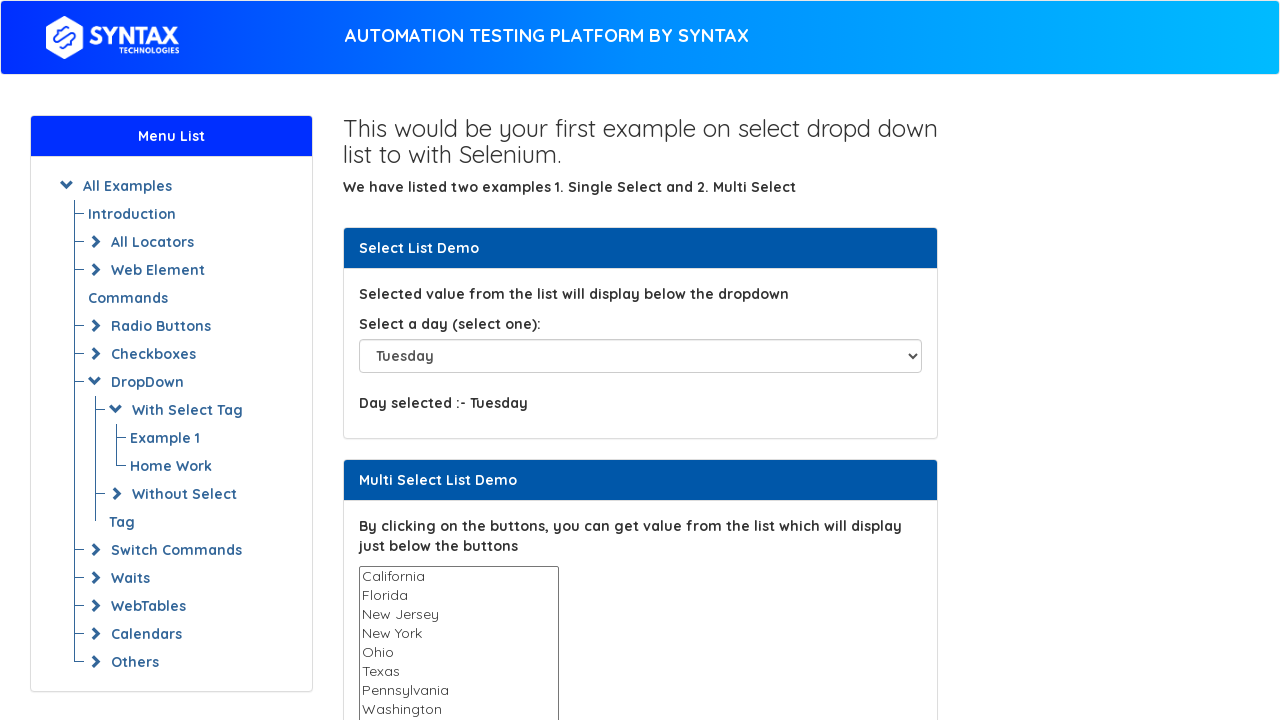

Waited 1 second to observe selection of option 3
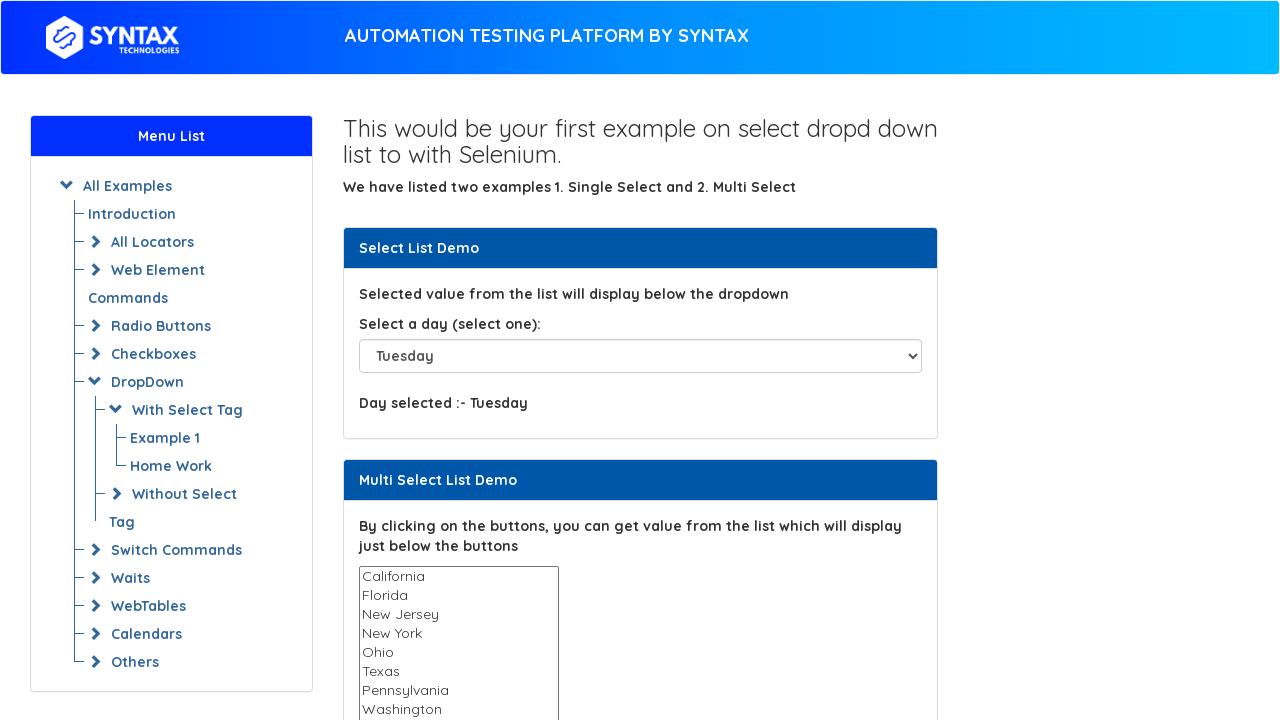

Selected dropdown option at index 4 on #select-demo
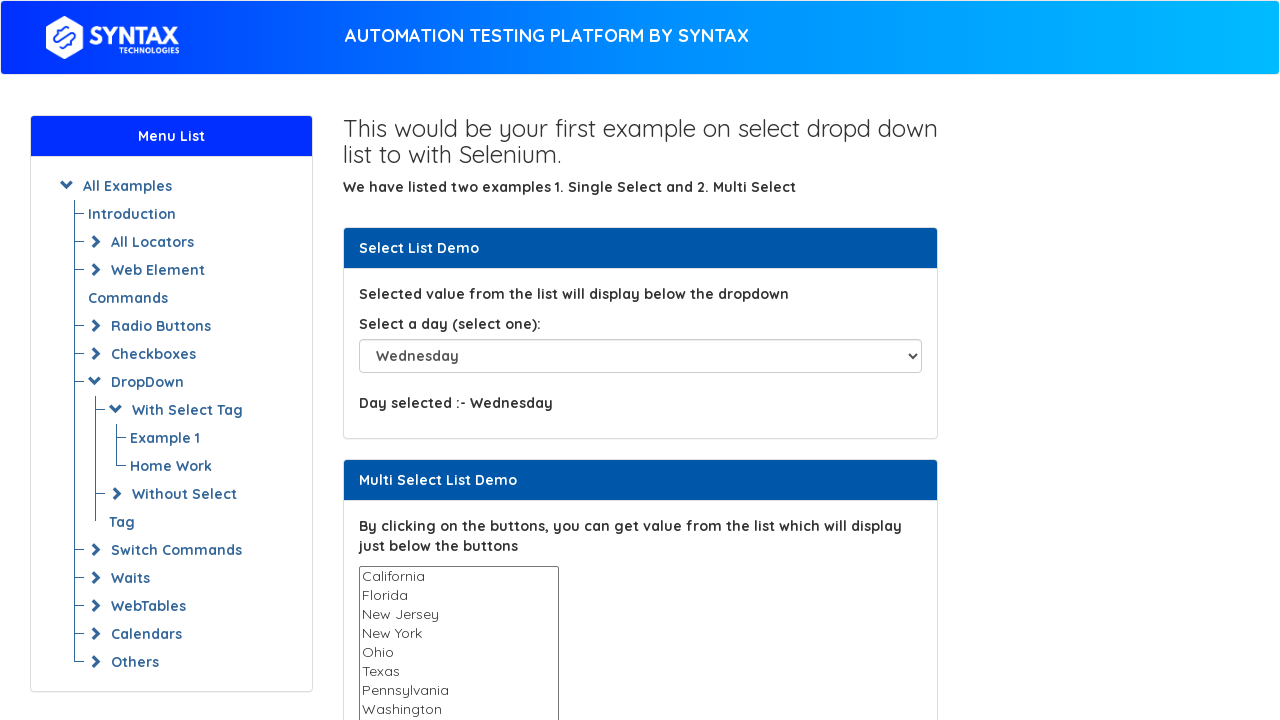

Waited 1 second to observe selection of option 4
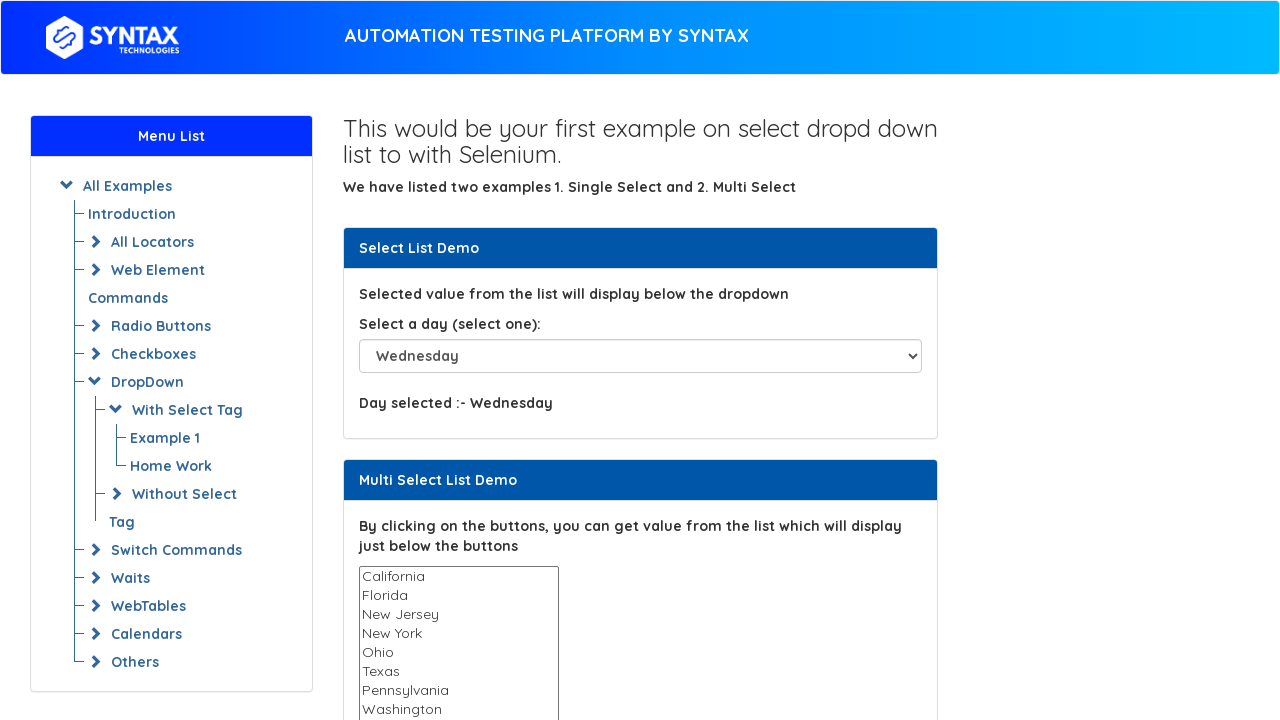

Selected dropdown option at index 5 on #select-demo
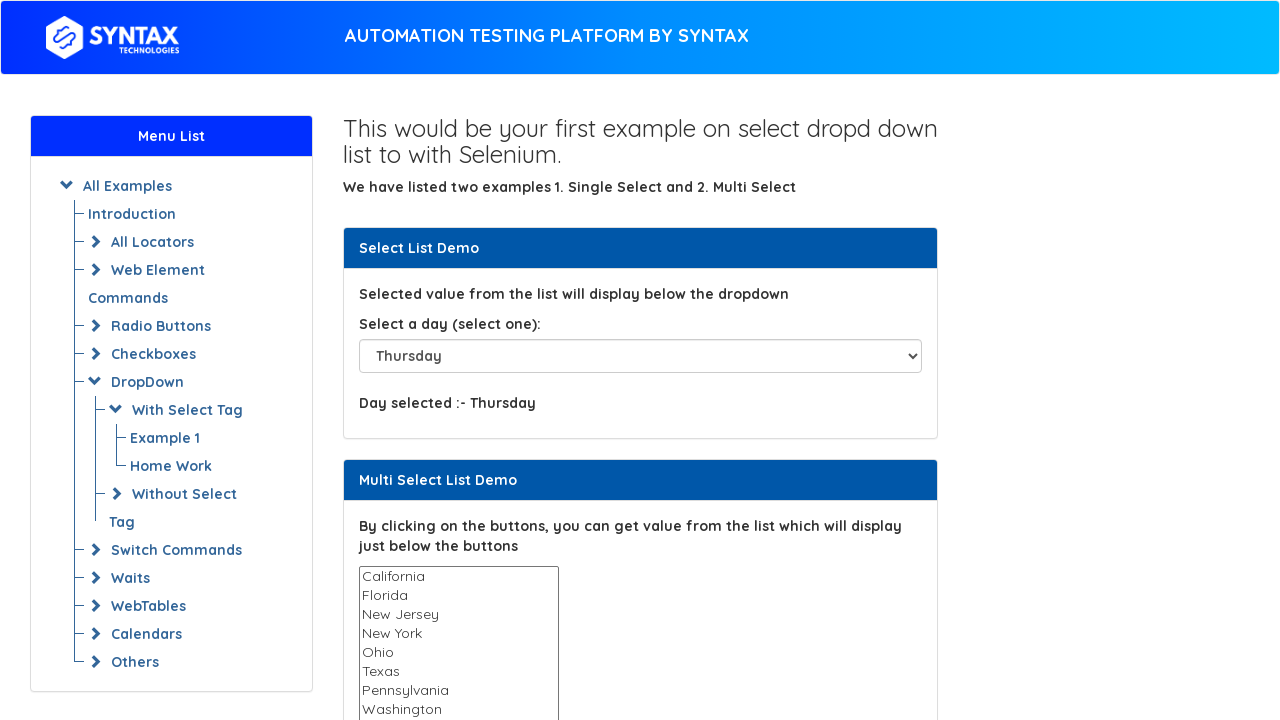

Waited 1 second to observe selection of option 5
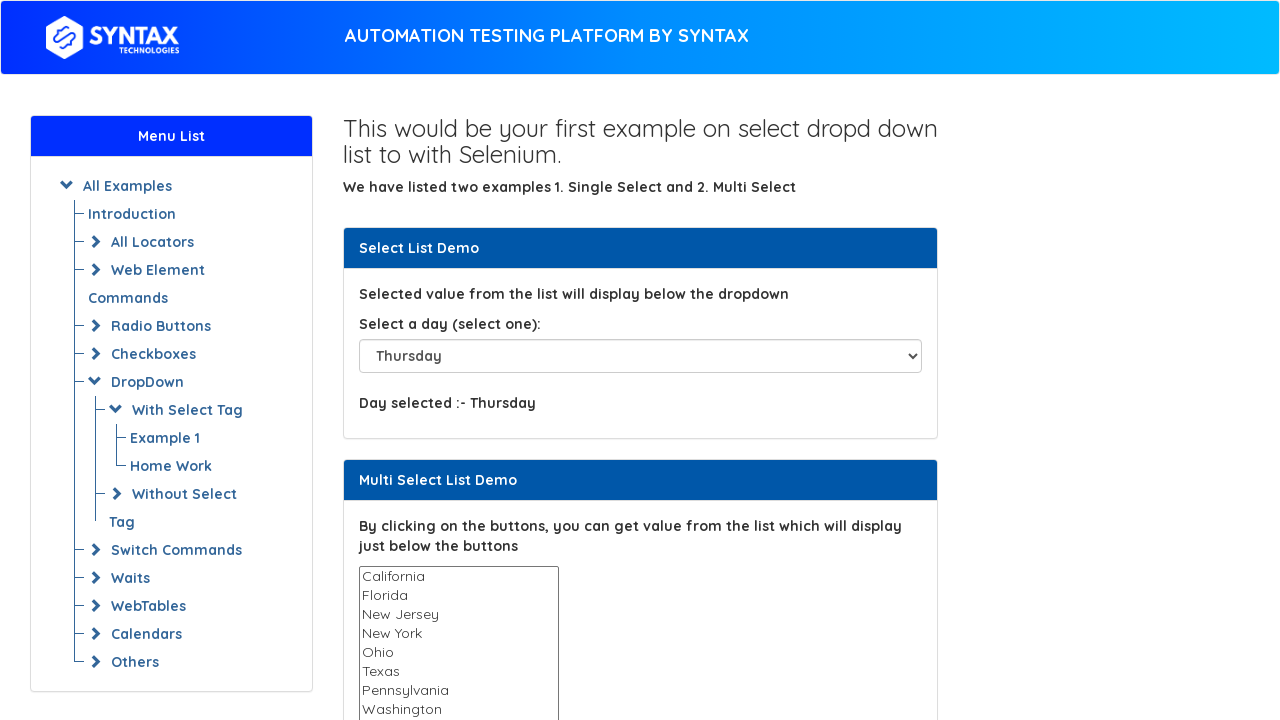

Selected dropdown option at index 6 on #select-demo
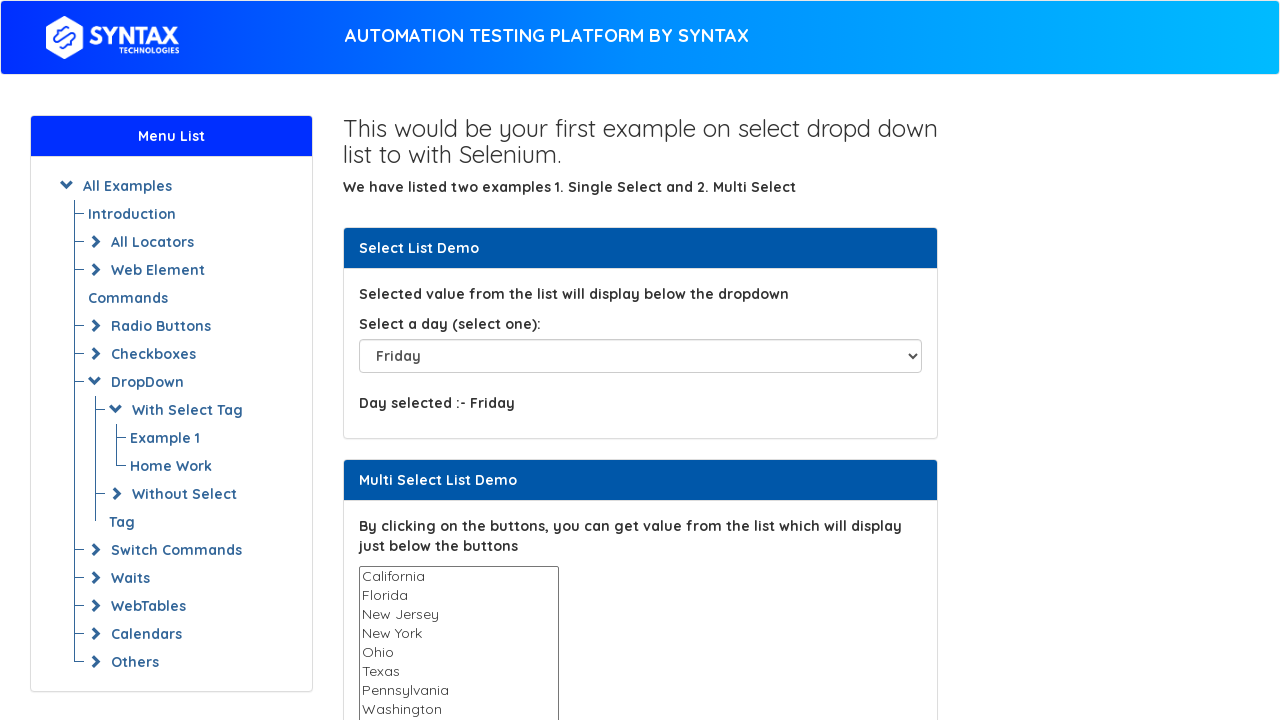

Waited 1 second to observe selection of option 6
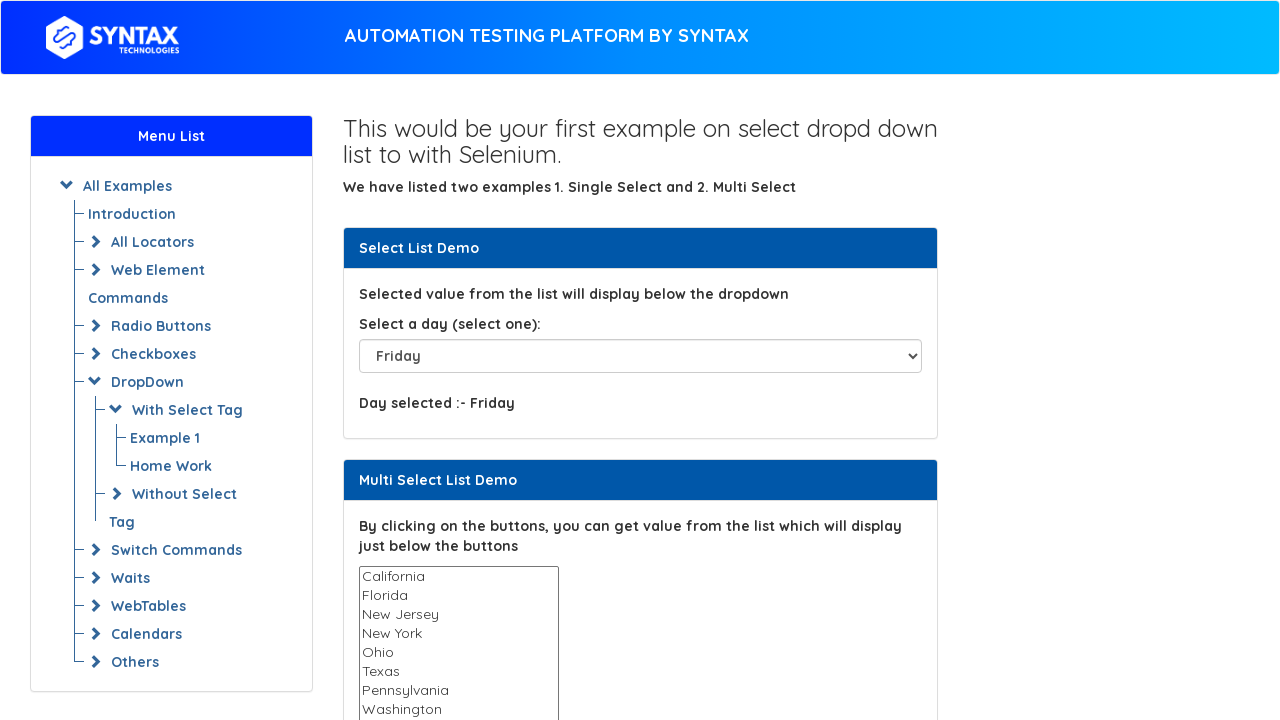

Selected dropdown option at index 7 on #select-demo
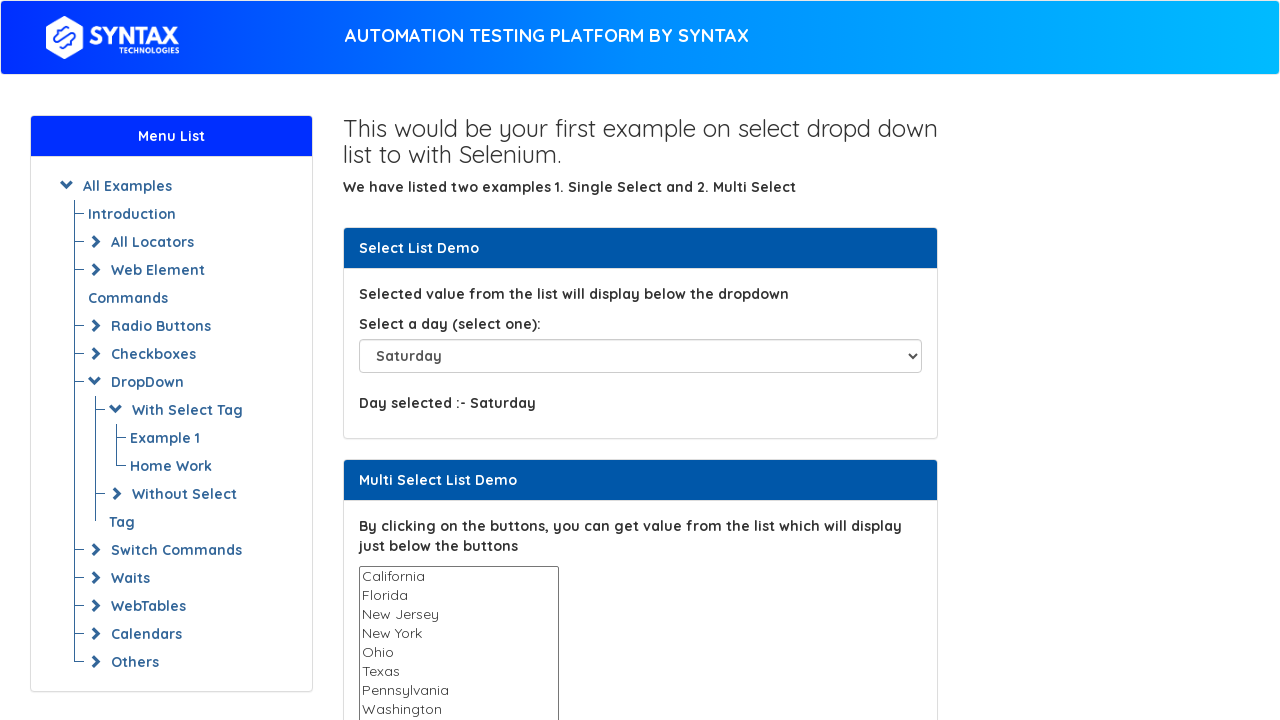

Waited 1 second to observe selection of option 7
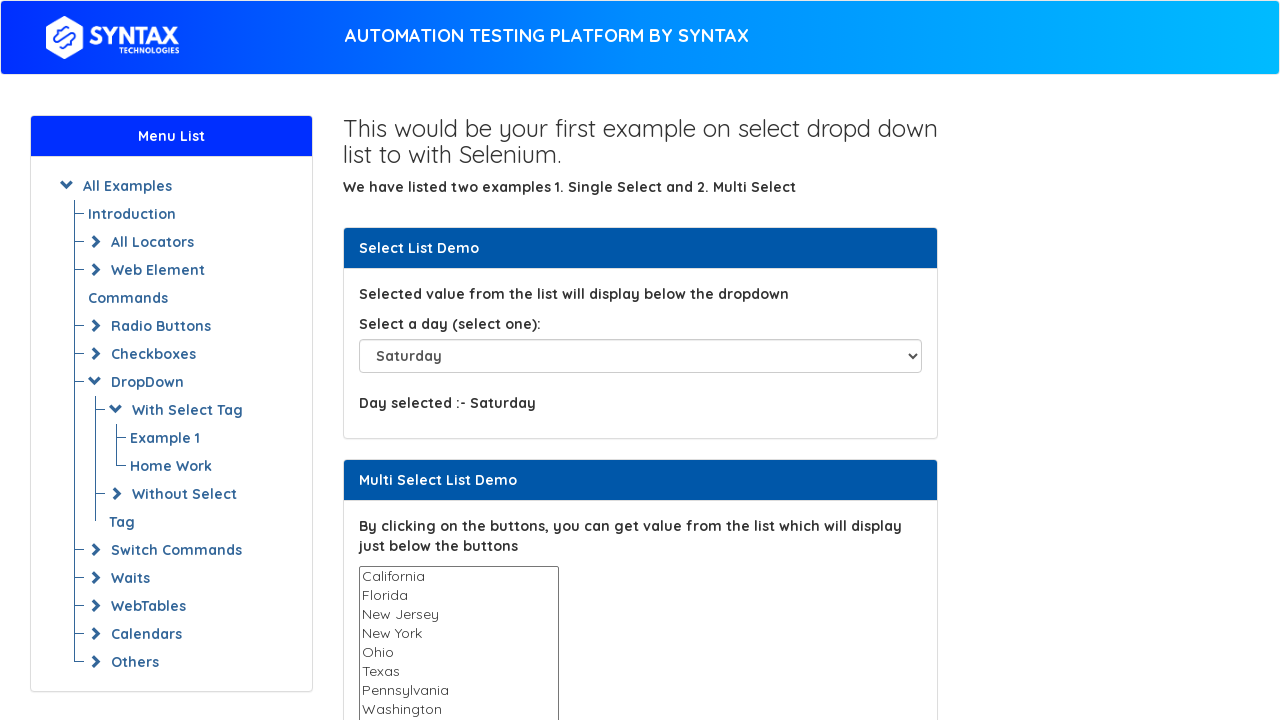

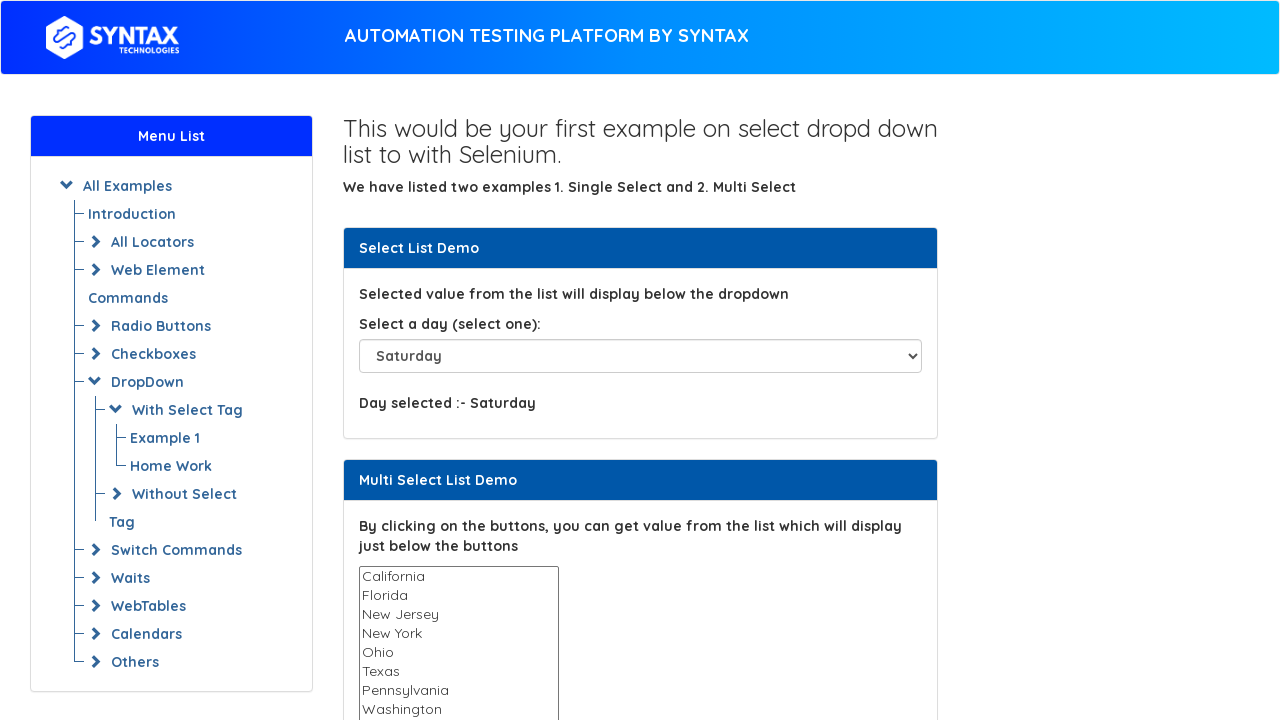